Tests browser tab functionality by clicking a button 3 times to open new tabs, then iterating through all open tabs and switching back to the original tab.

Starting URL: https://www.automationtesting.co.uk/browserTabs.html

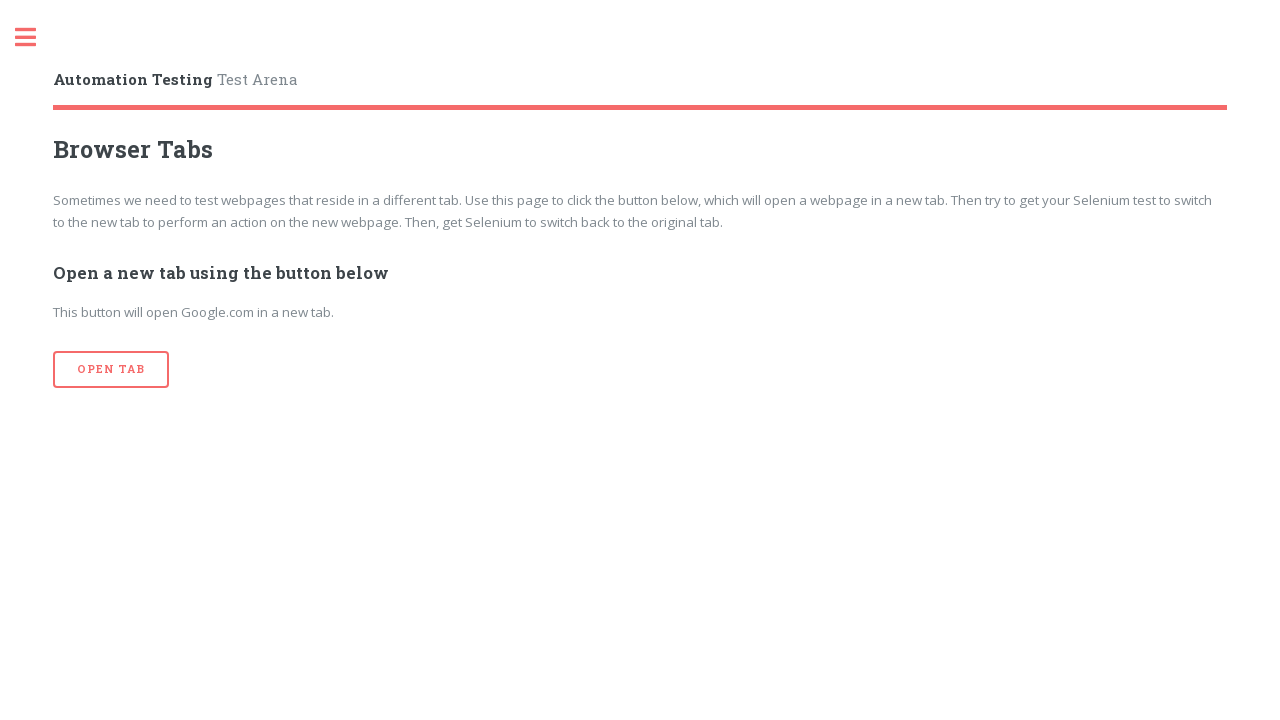

Clicked 'Open Tab' button (iteration 1 of 3) at (111, 370) on input[value='Open Tab']
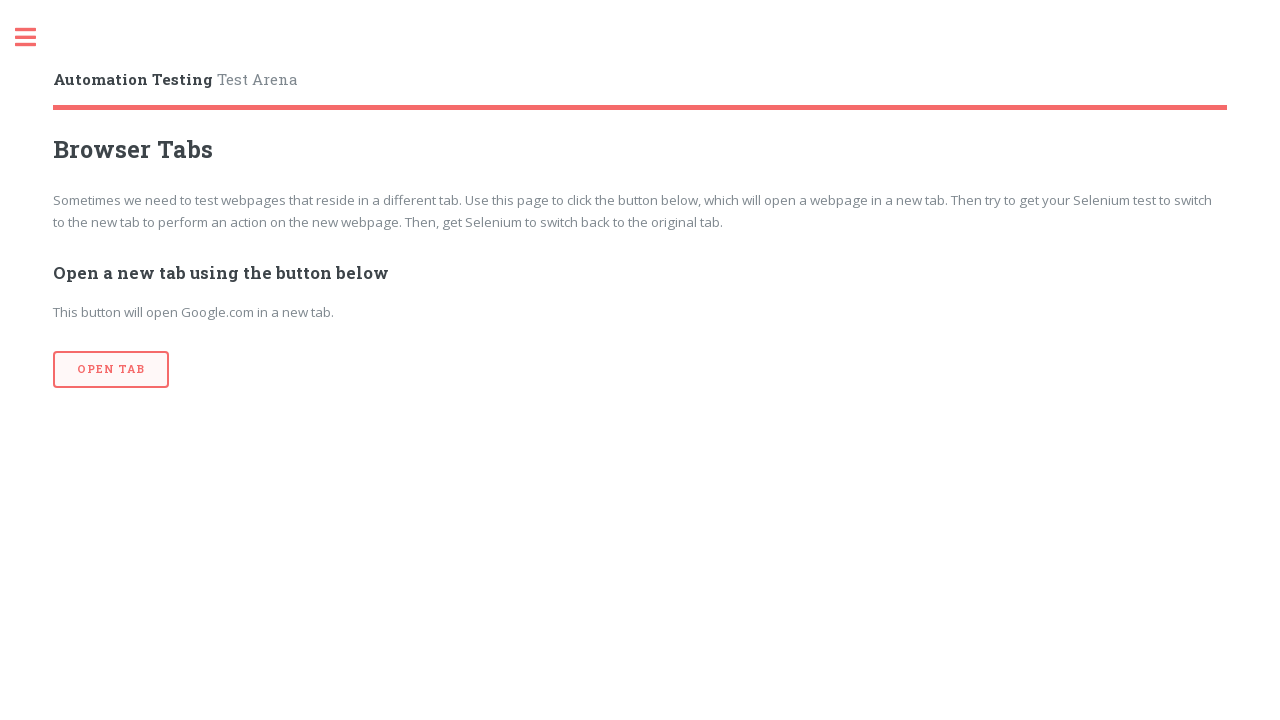

New tab loaded (iteration 1 of 3)
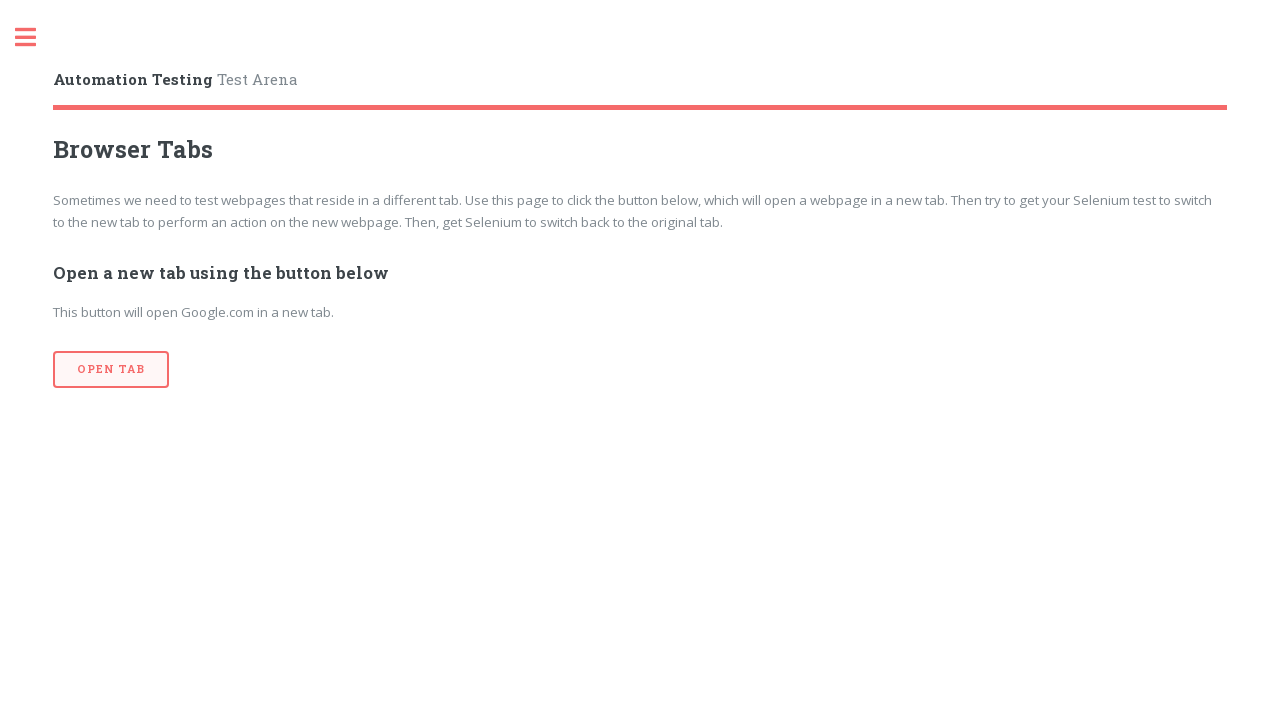

Clicked 'Open Tab' button (iteration 2 of 3) at (111, 370) on input[value='Open Tab']
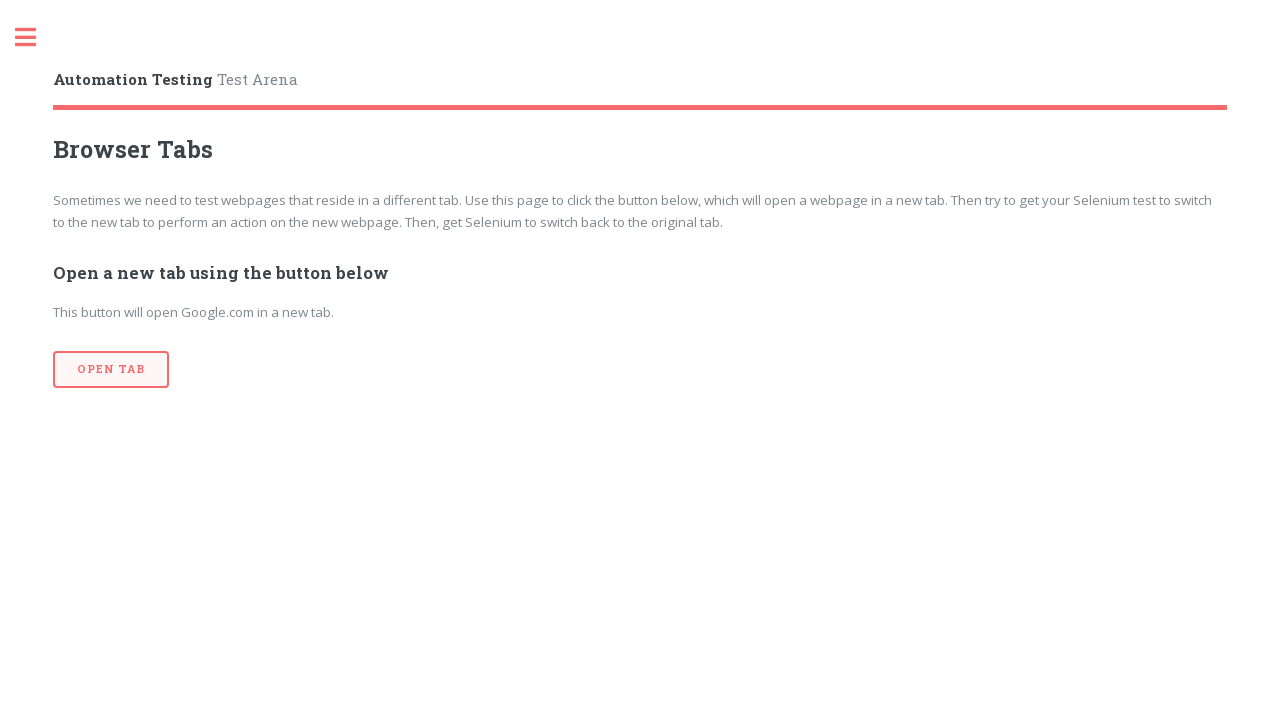

New tab loaded (iteration 2 of 3)
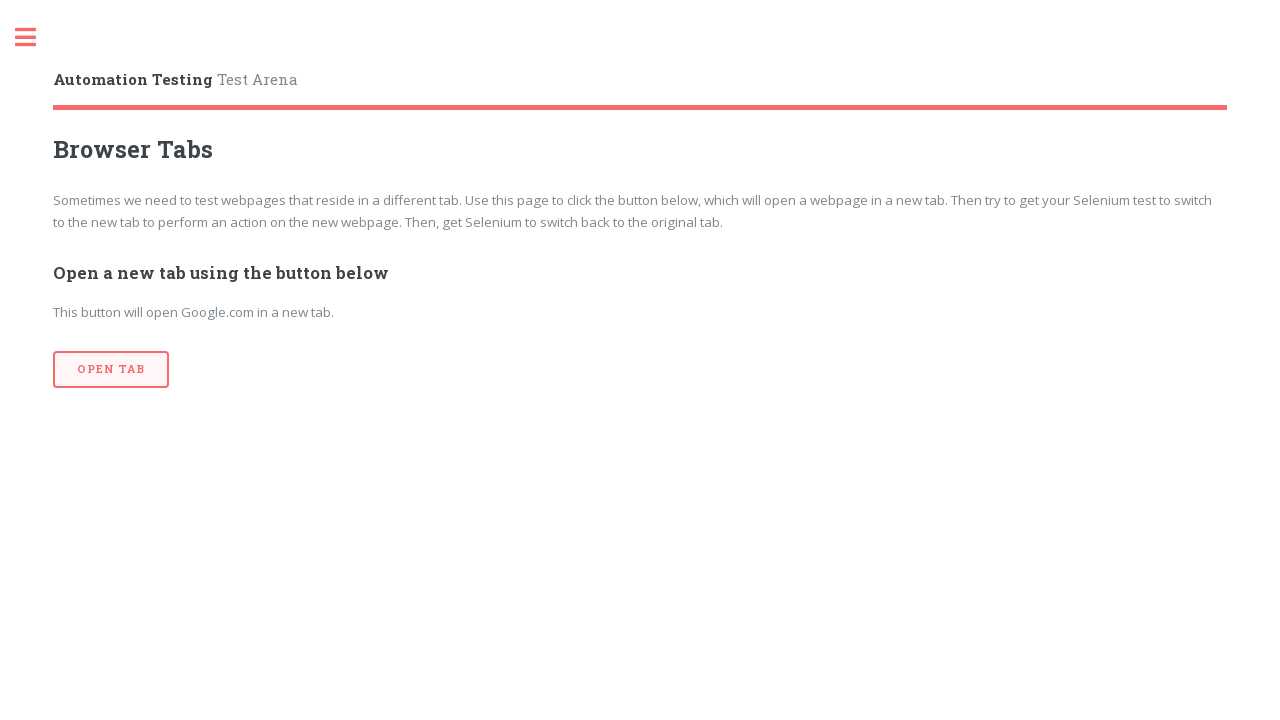

Clicked 'Open Tab' button (iteration 3 of 3) at (111, 370) on input[value='Open Tab']
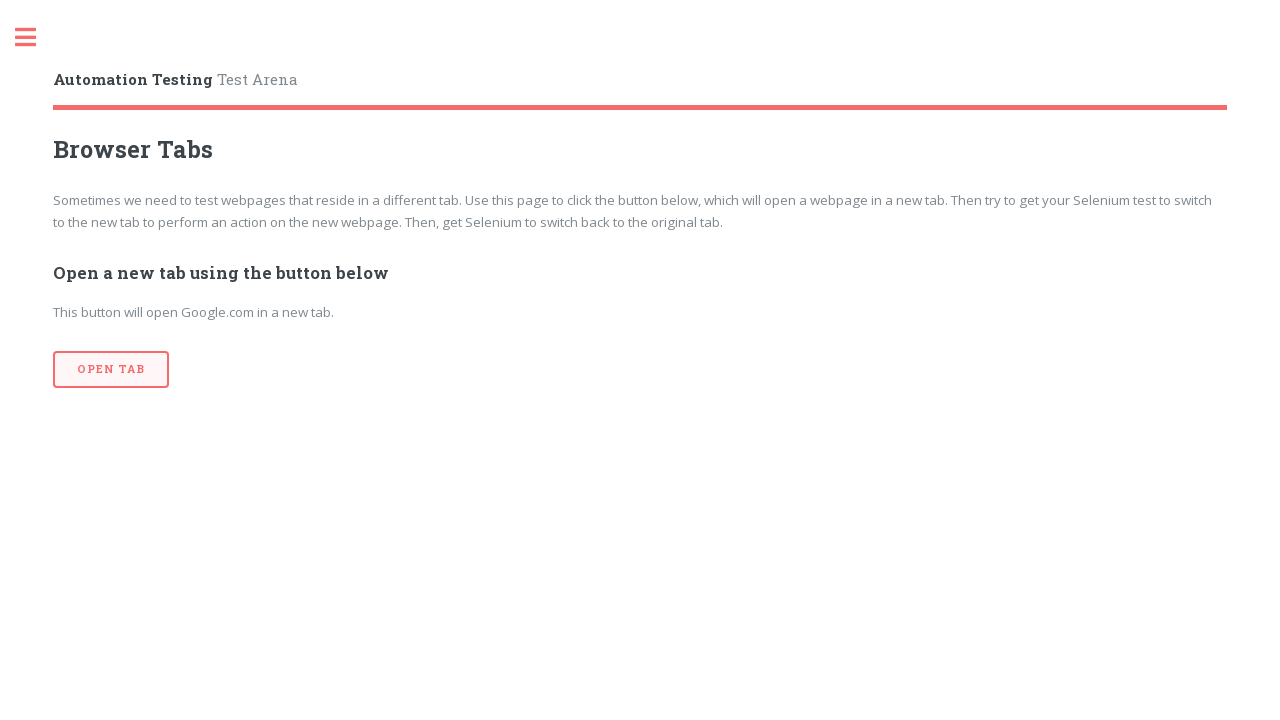

New tab loaded (iteration 3 of 3)
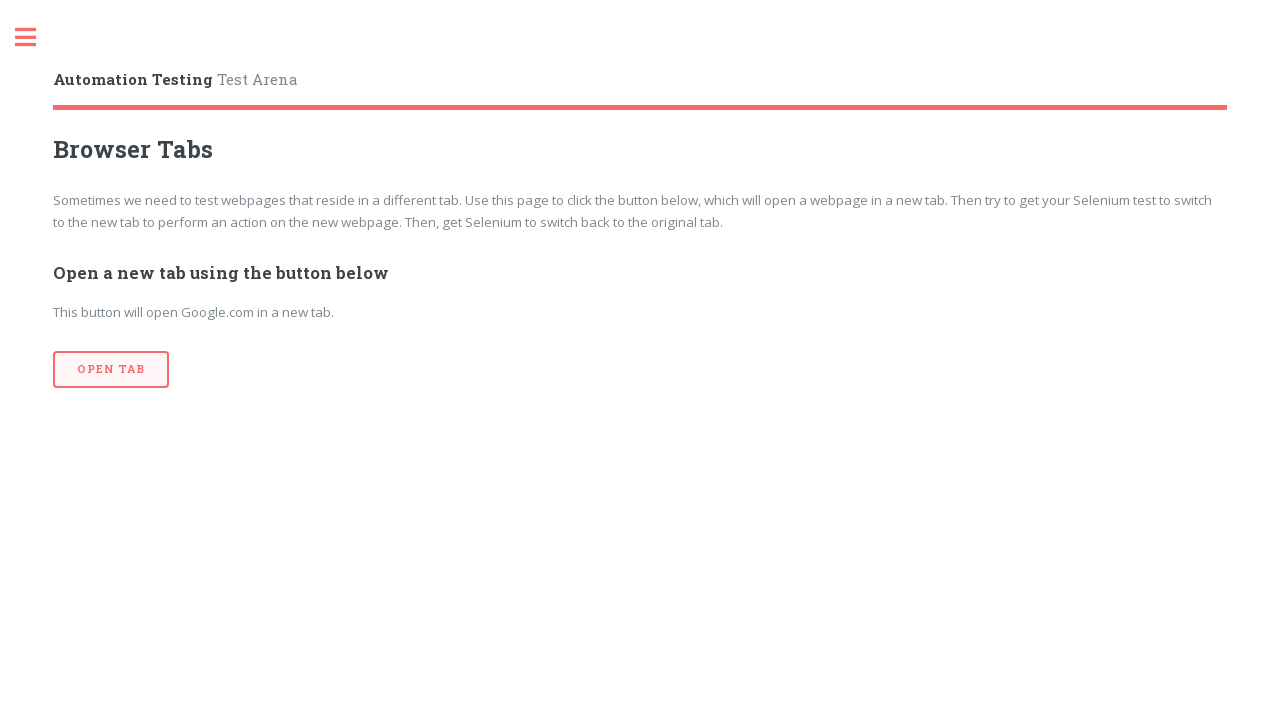

Retrieved all open tabs - total: 4
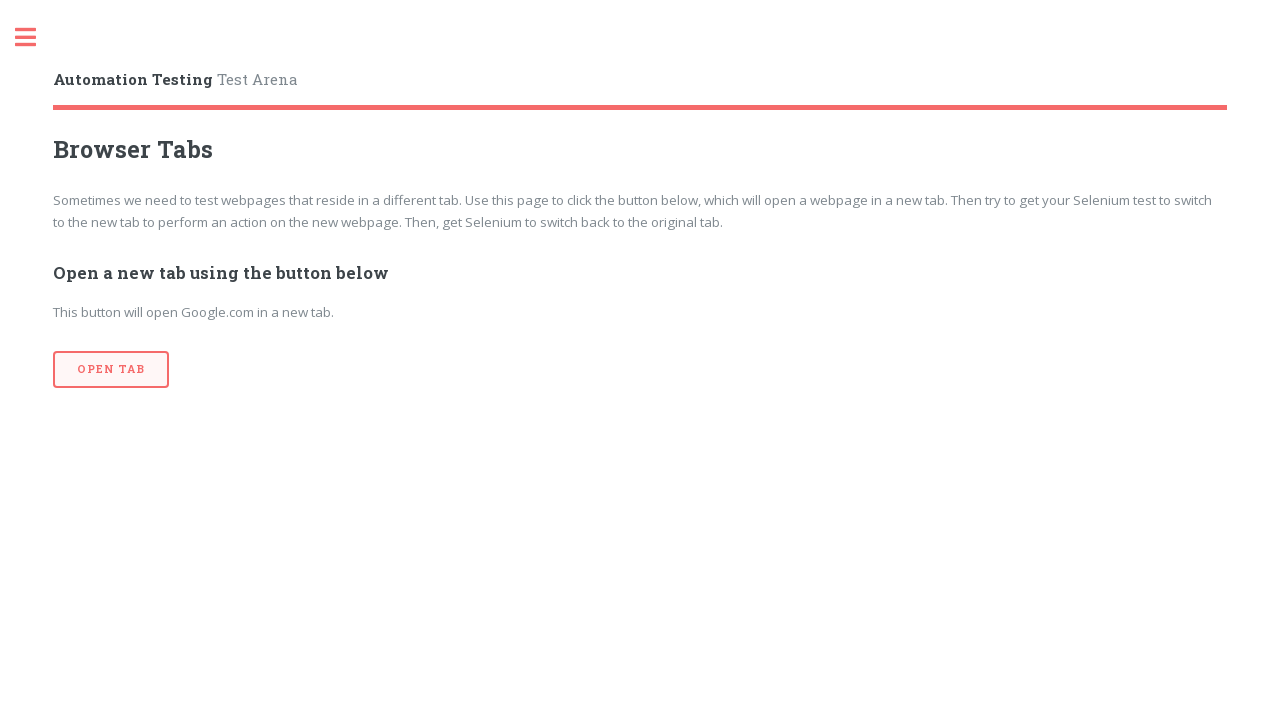

Switched to a tab and brought it to front
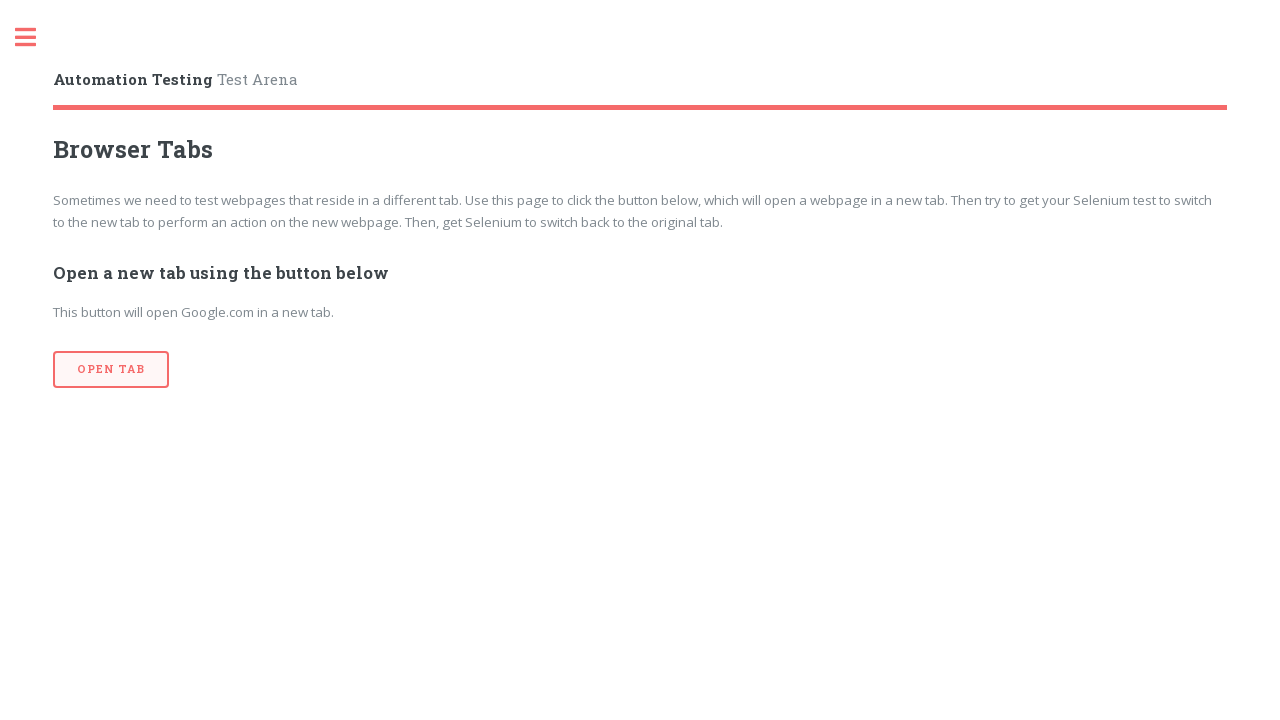

Waited 1500ms on current tab
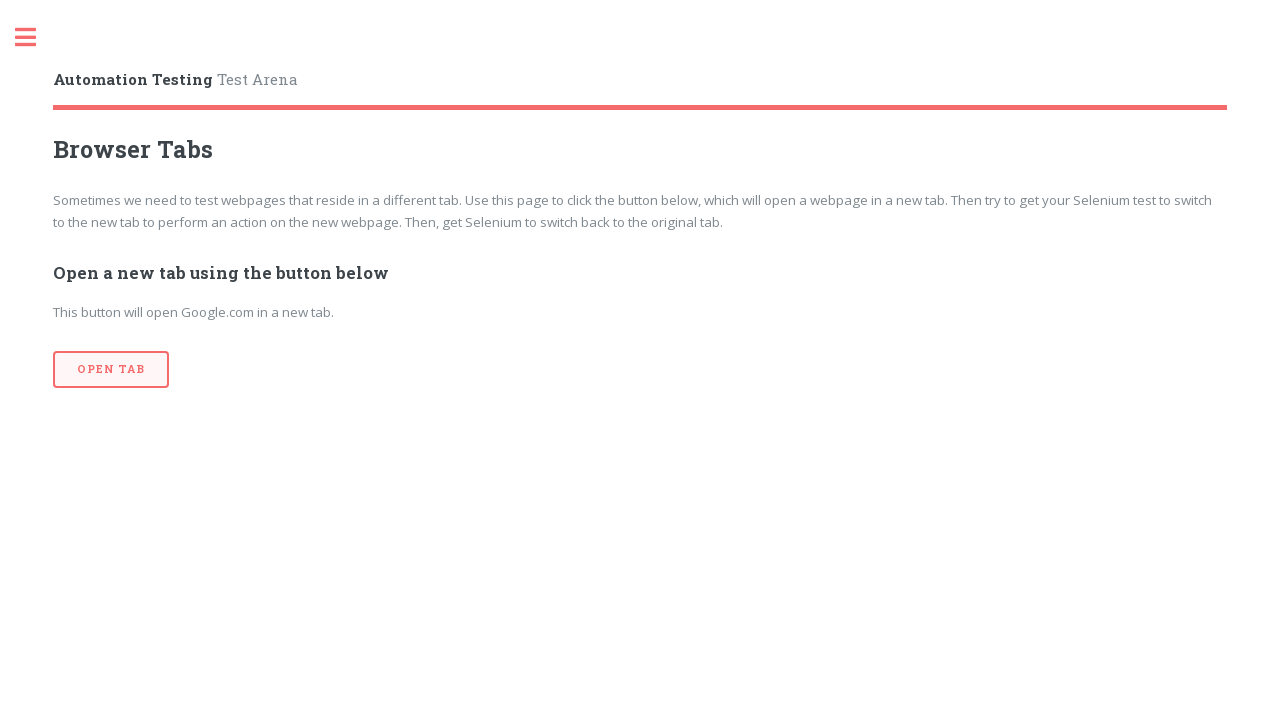

Switched to a tab and brought it to front
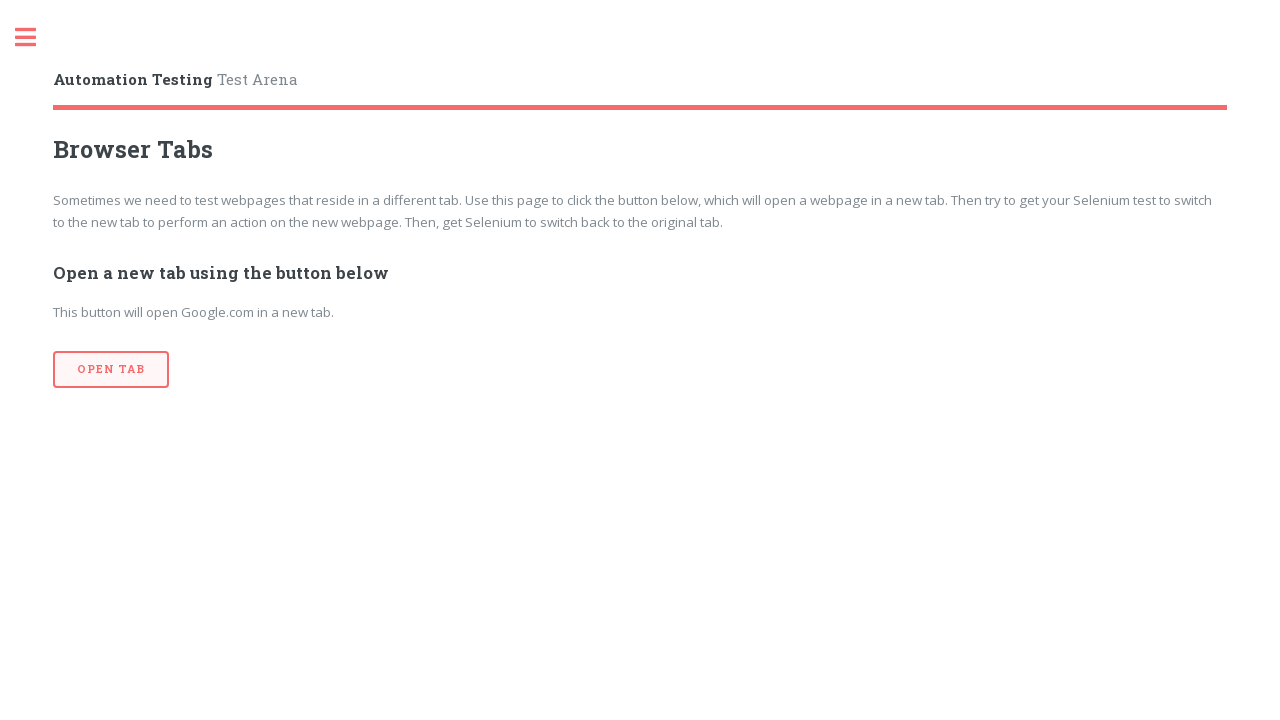

Waited 1500ms on current tab
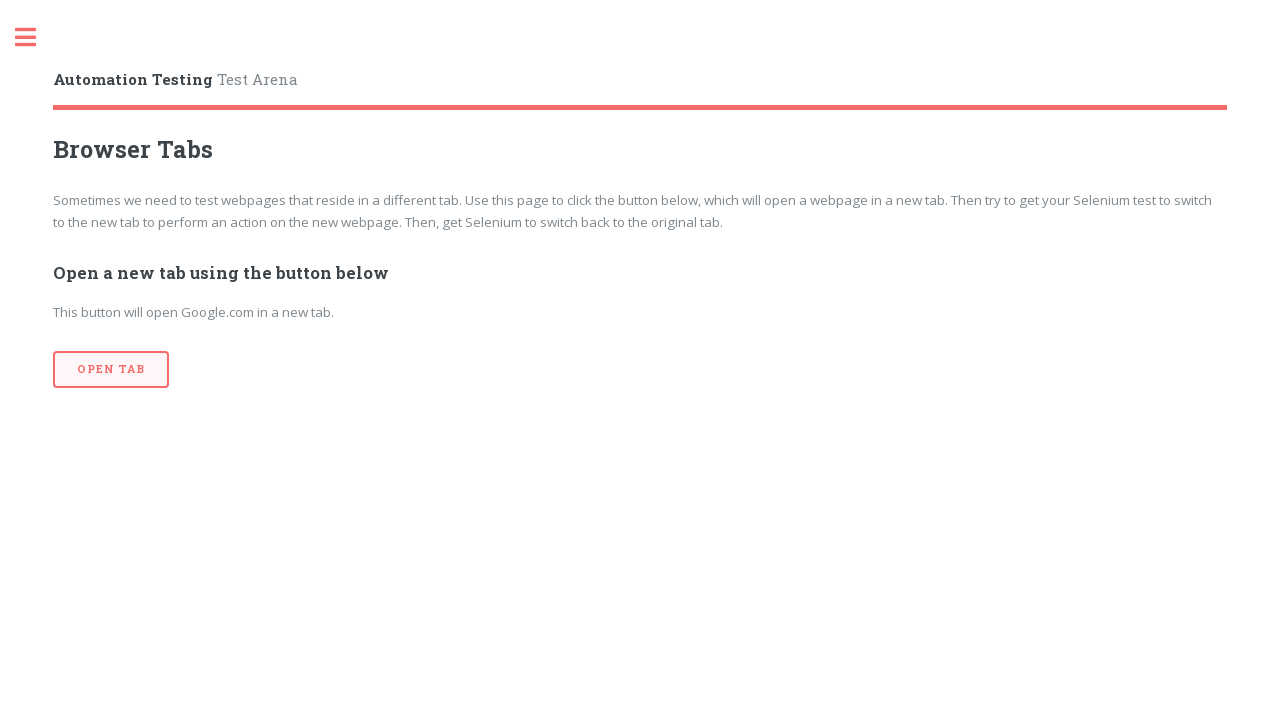

Switched to a tab and brought it to front
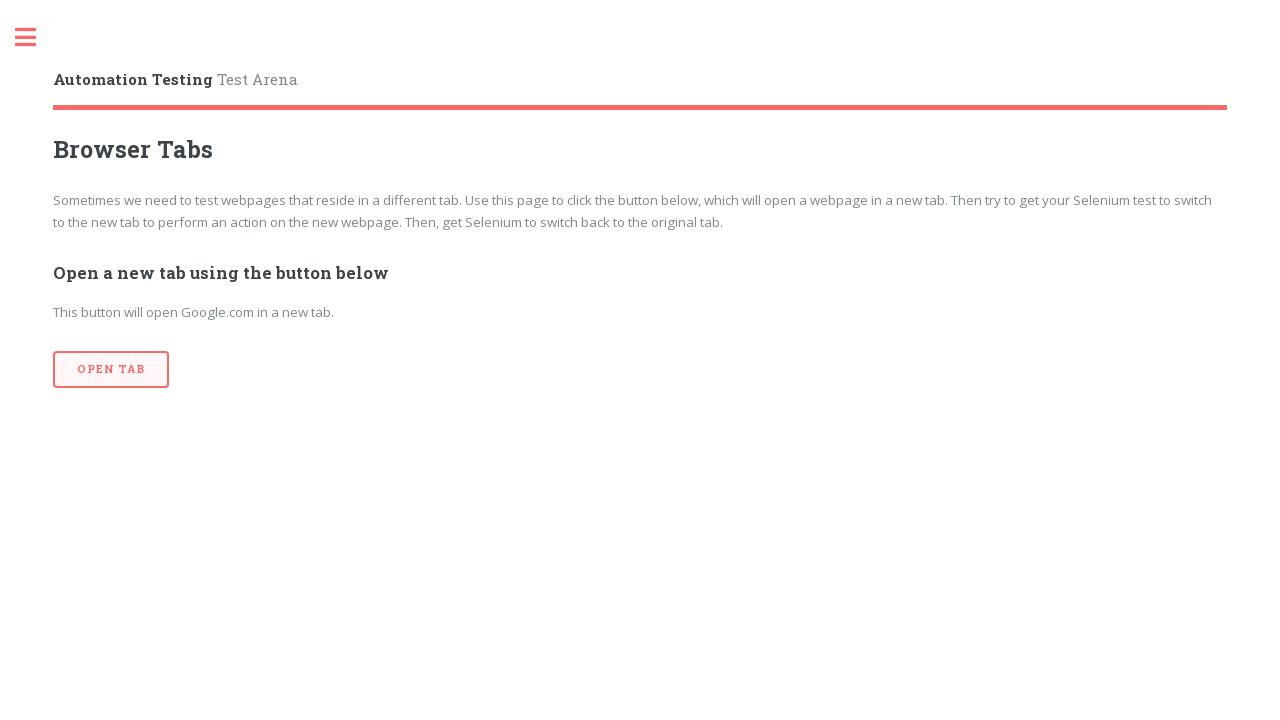

Waited 1500ms on current tab
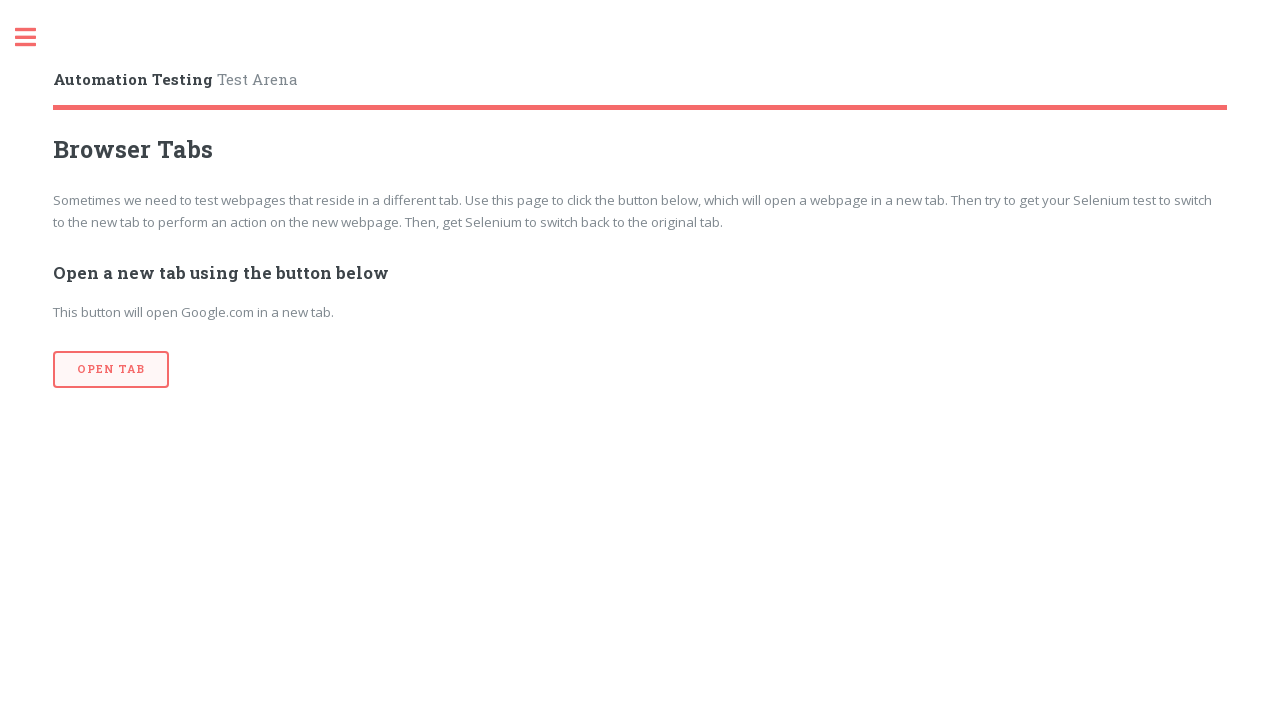

Switched to a tab and brought it to front
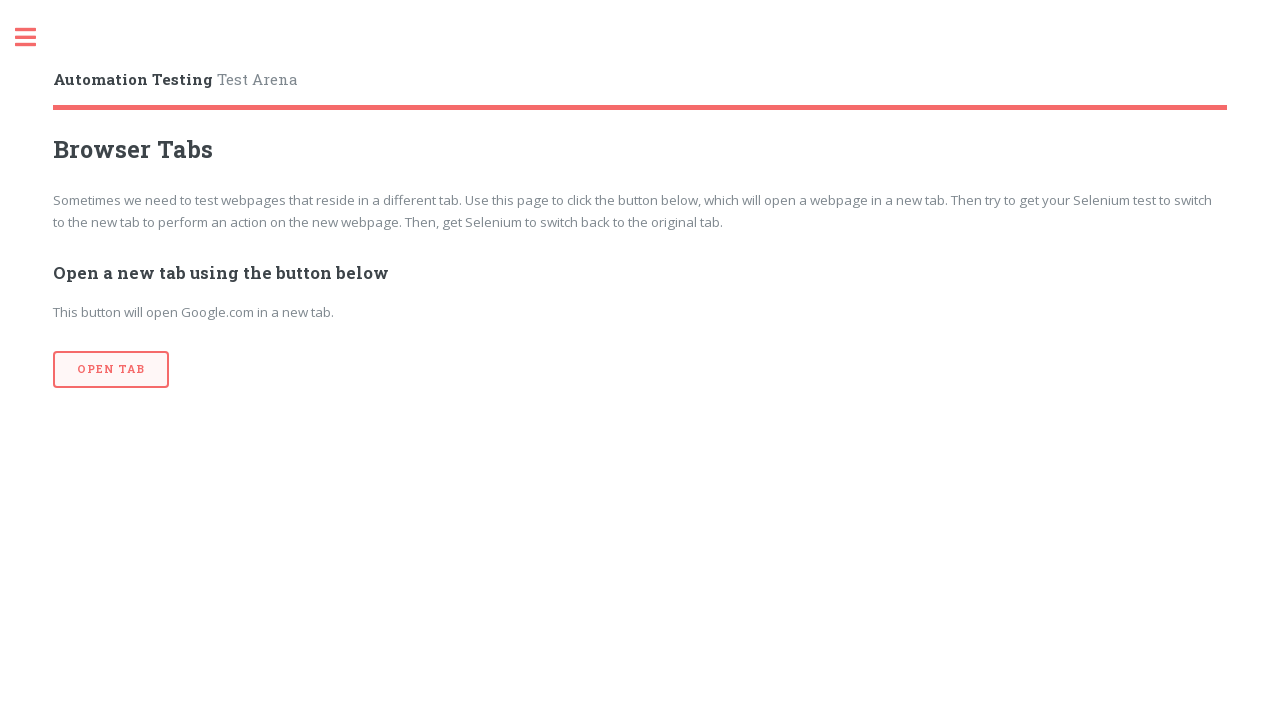

Waited 1500ms on current tab
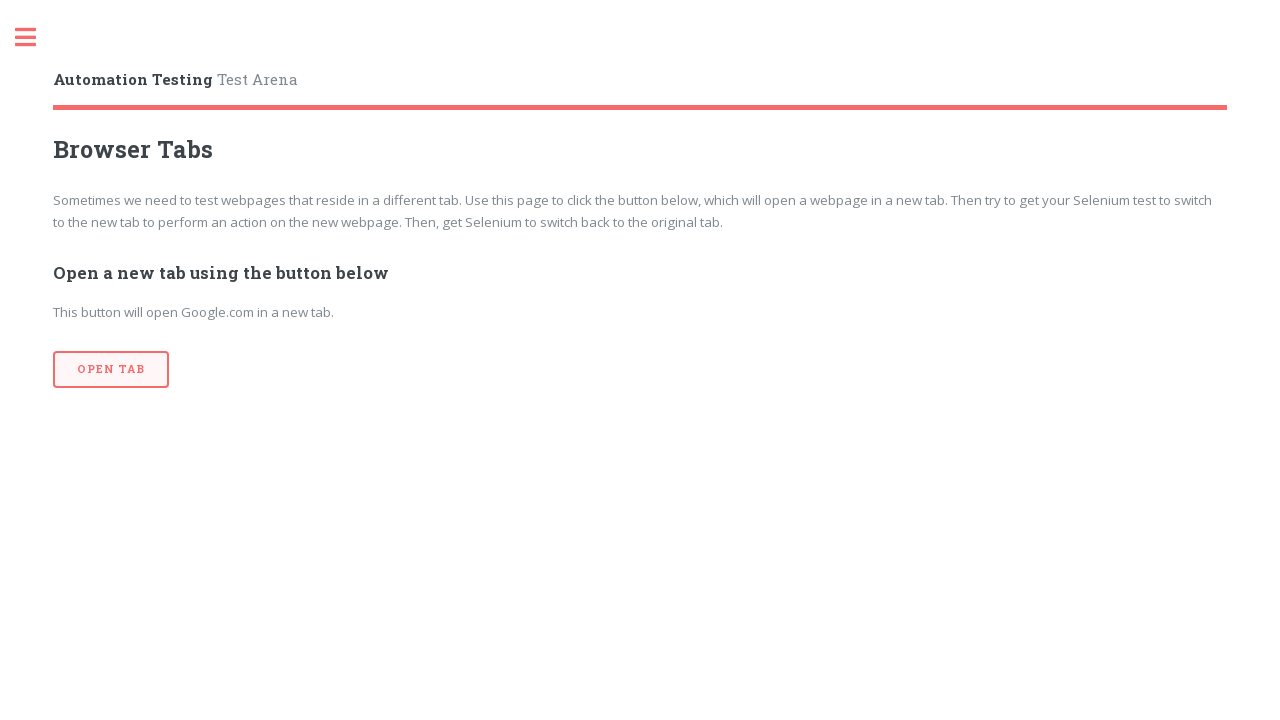

Switched back to the original (first) tab
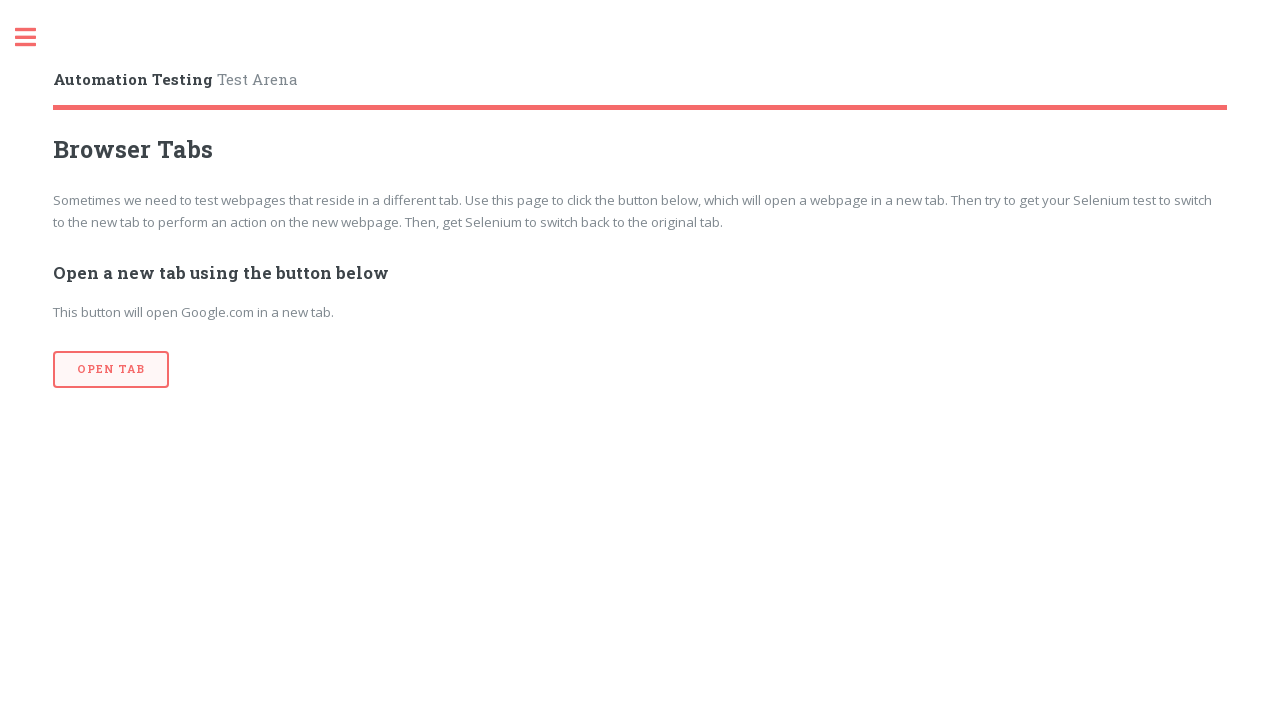

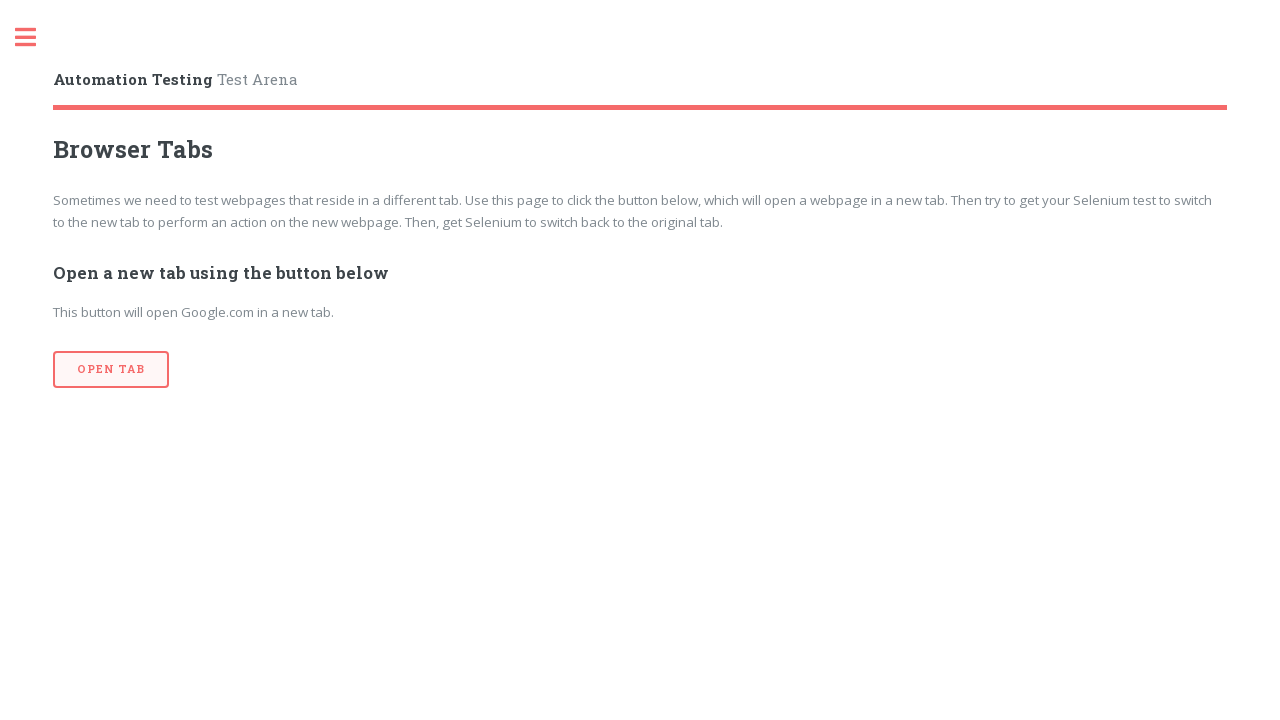